Tests JavaScript alert popup handling by clicking a button that triggers an alert, then accepting the alert dialog

Starting URL: https://demo.automationtesting.in/Alerts.html

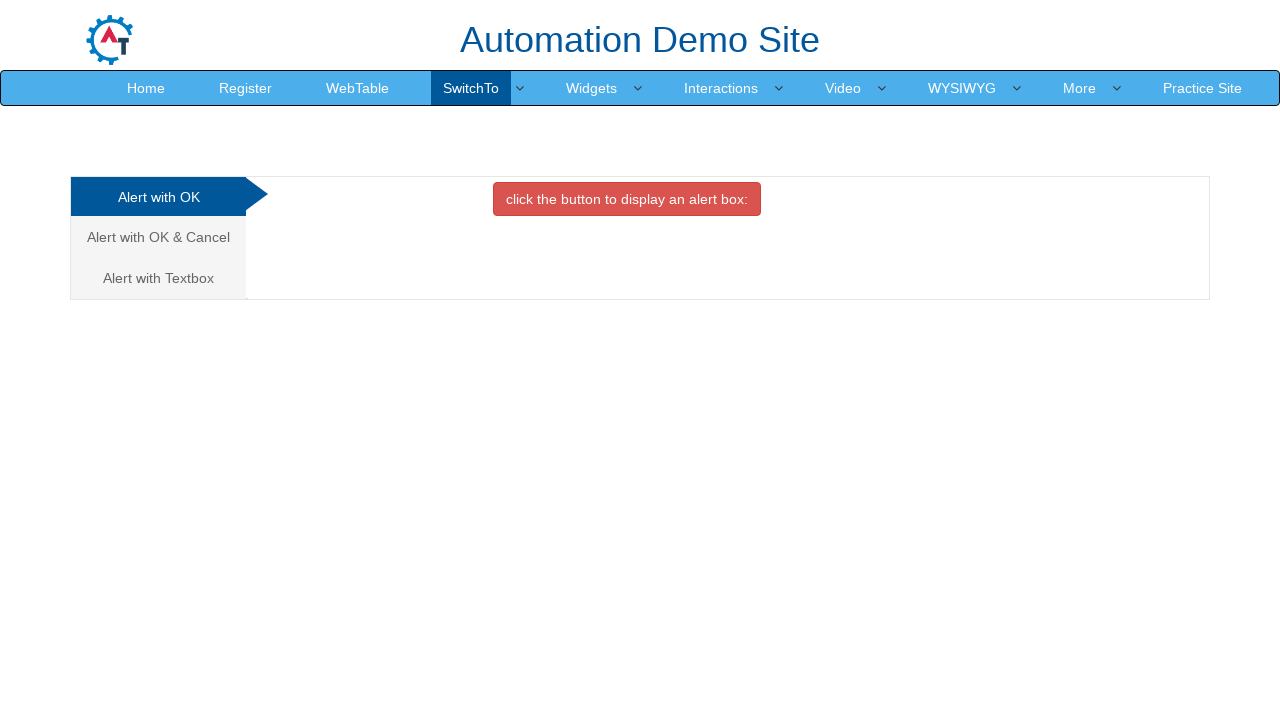

Set up dialog handler to accept JavaScript alerts
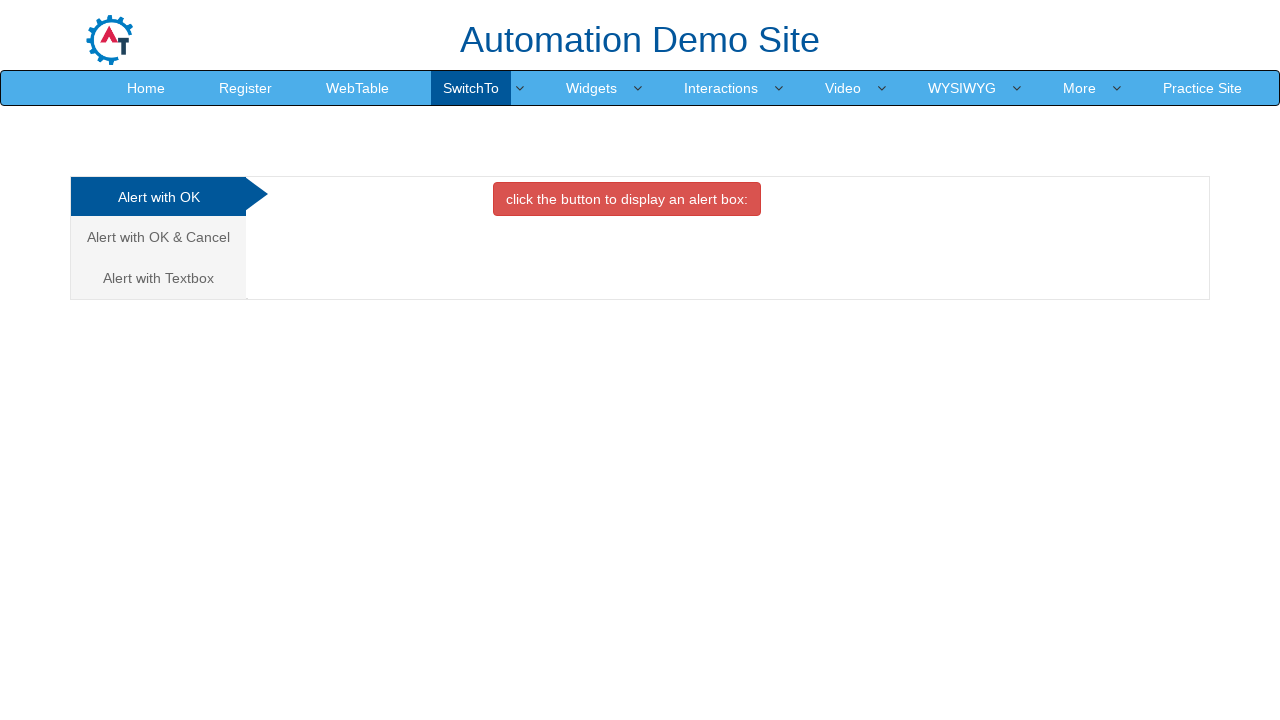

Clicked the danger button to trigger JavaScript alert popup at (627, 199) on button.btn.btn-danger
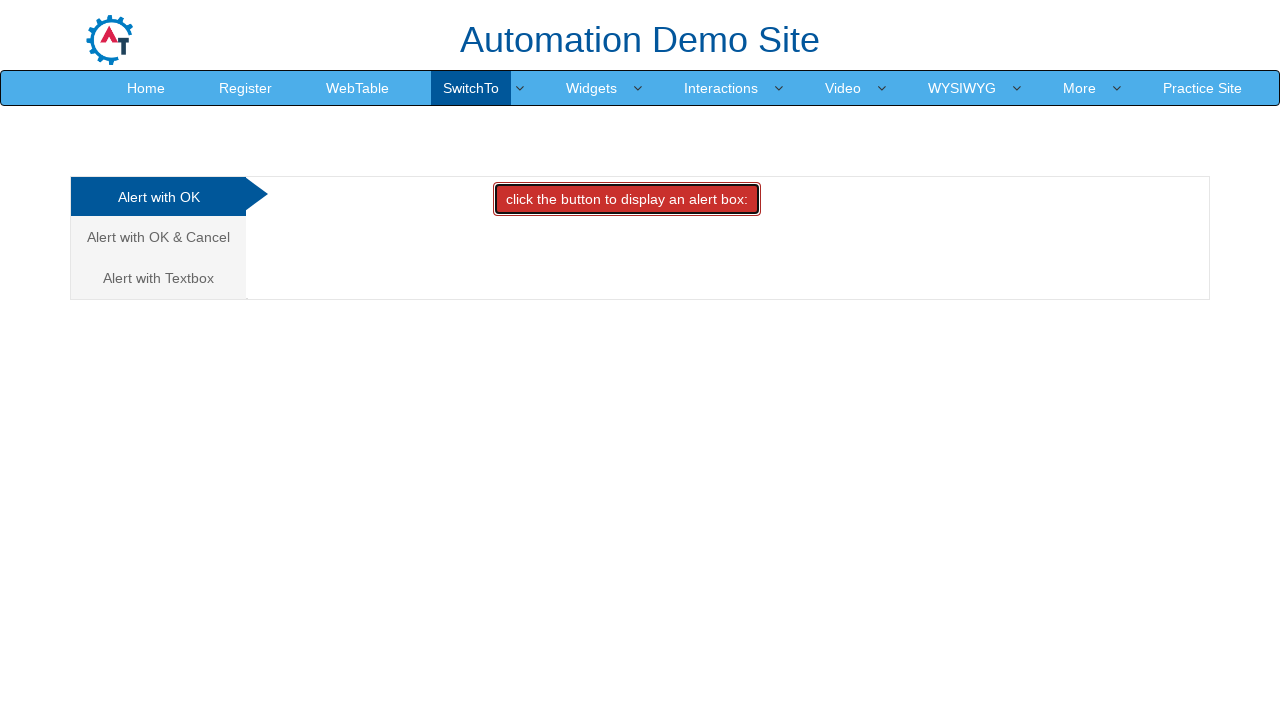

Waited for alert dialog to be processed
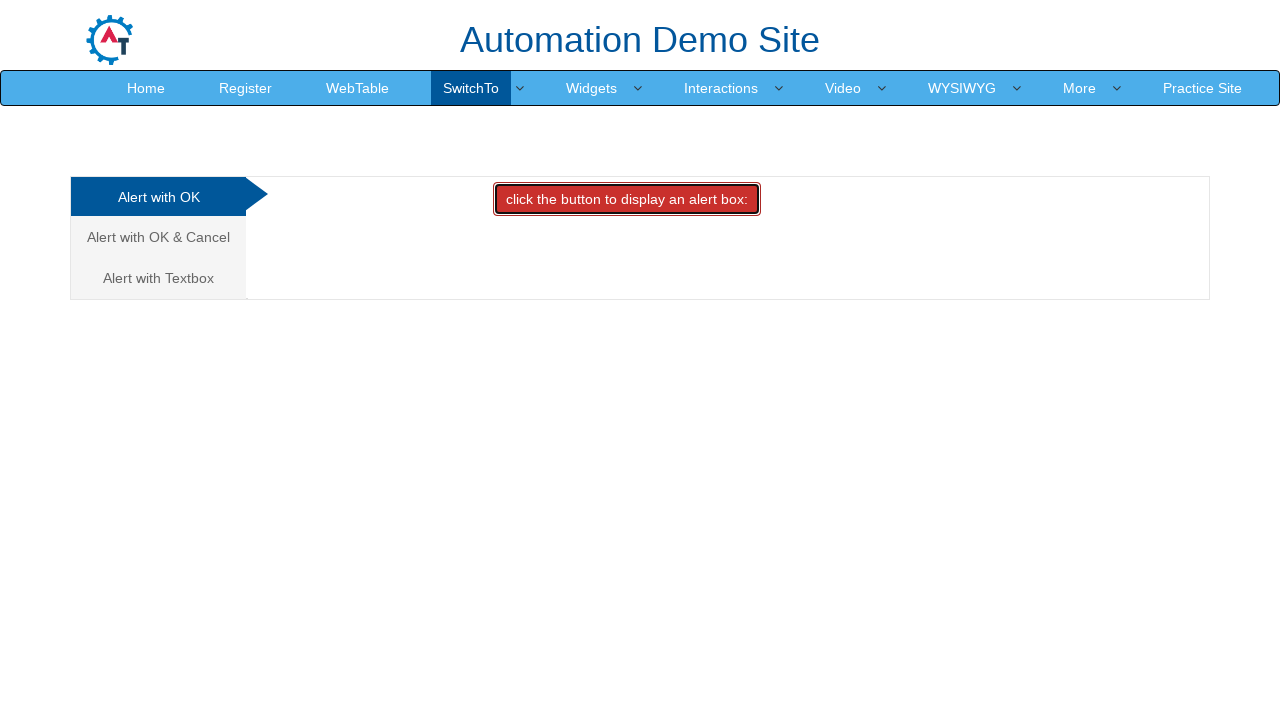

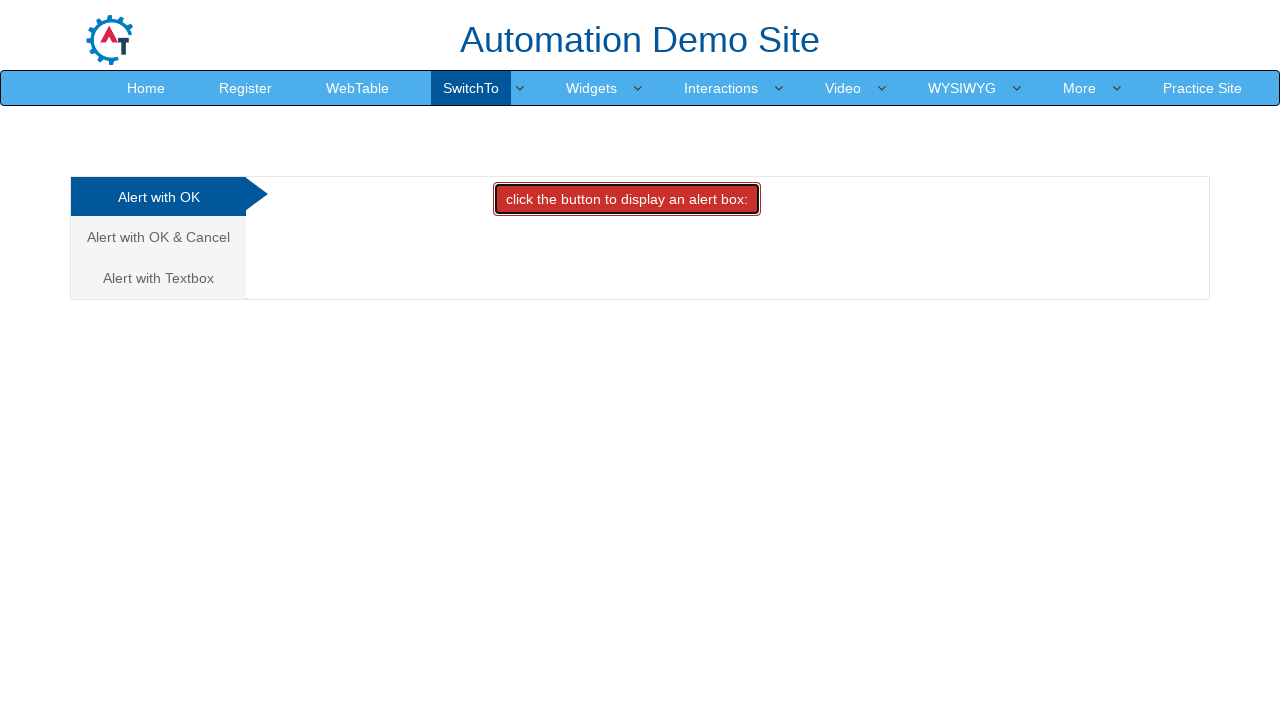